Adds products to cart, proceeds to checkout, and completes the order with country selection

Starting URL: https://rahulshettyacademy.com/seleniumPractise/#/

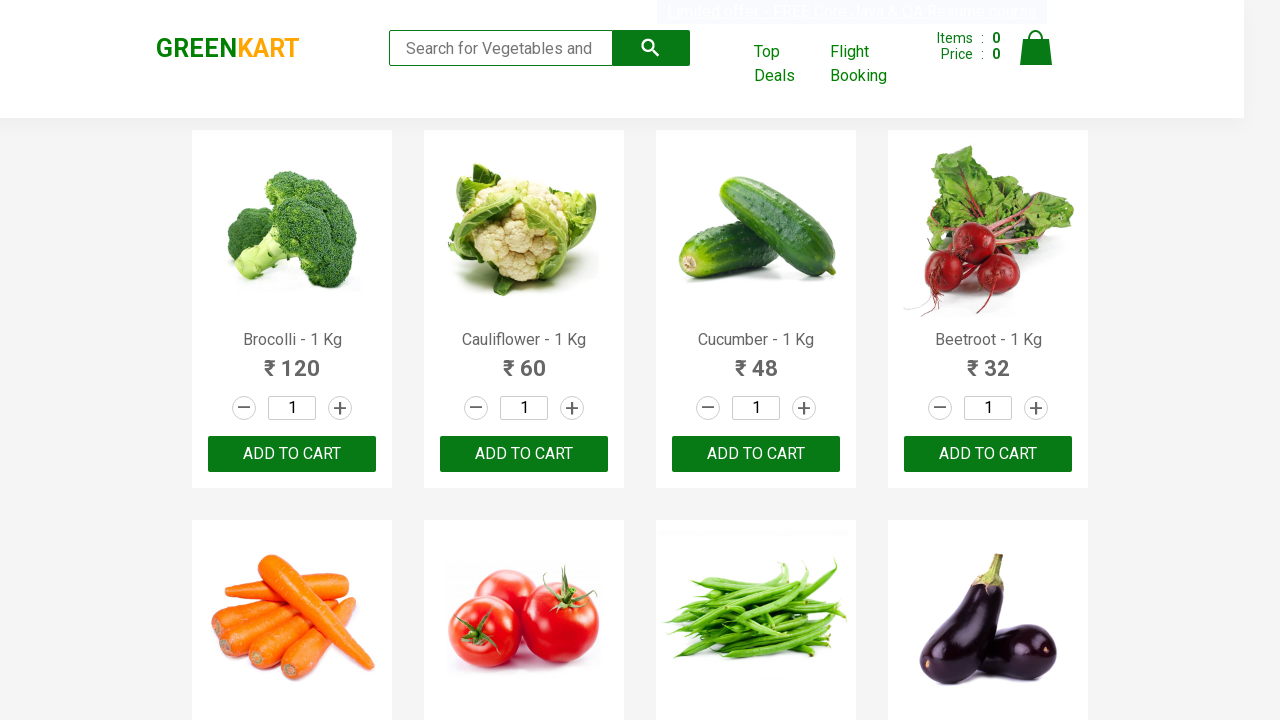

Clicked cucumber increment button (iteration 1/20) at (804, 408) on //h4[text()="Cucumber - 1 Kg"]//parent::div/div[2]/a[2]
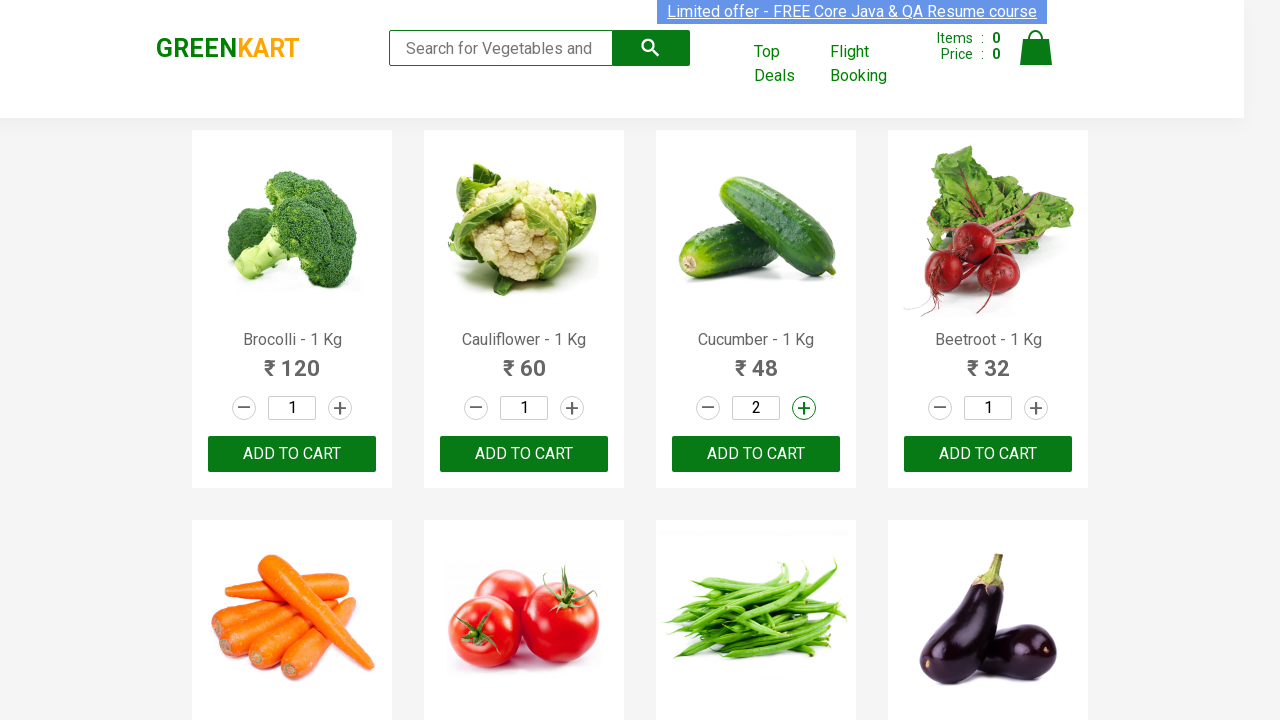

Clicked cucumber increment button (iteration 2/20) at (804, 408) on //h4[text()="Cucumber - 1 Kg"]//parent::div/div[2]/a[2]
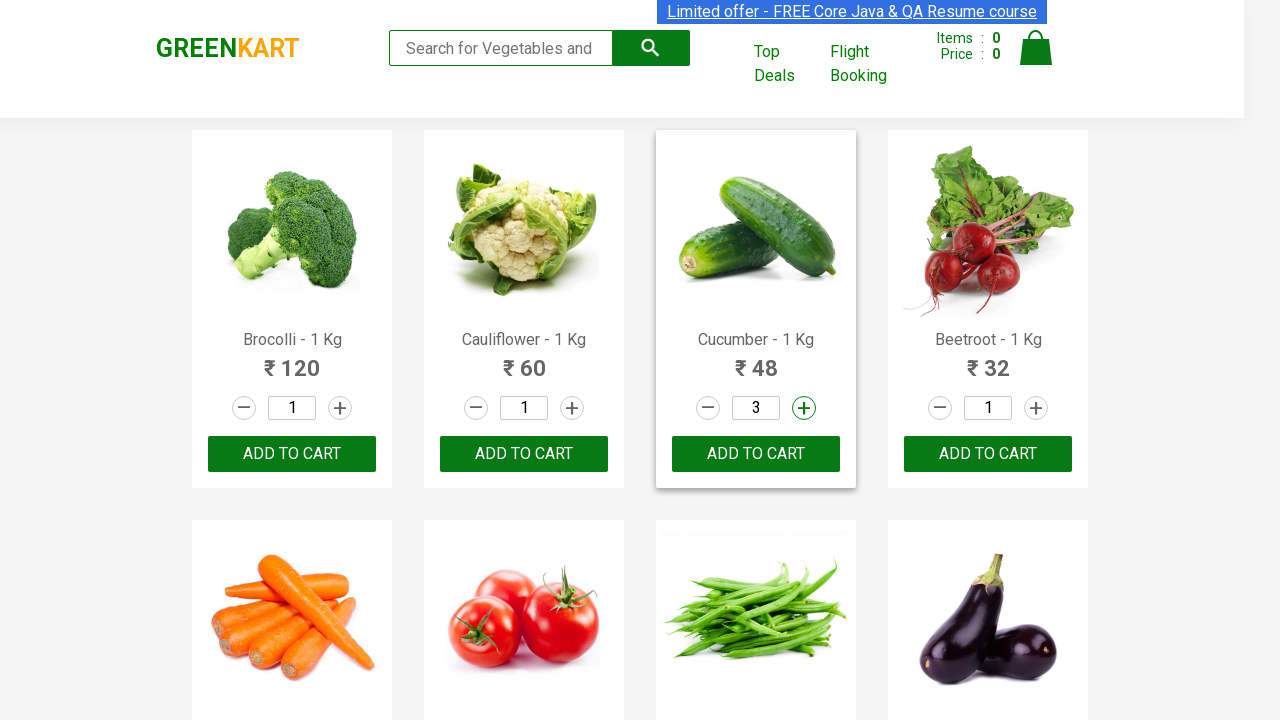

Clicked cucumber increment button (iteration 3/20) at (804, 408) on //h4[text()="Cucumber - 1 Kg"]//parent::div/div[2]/a[2]
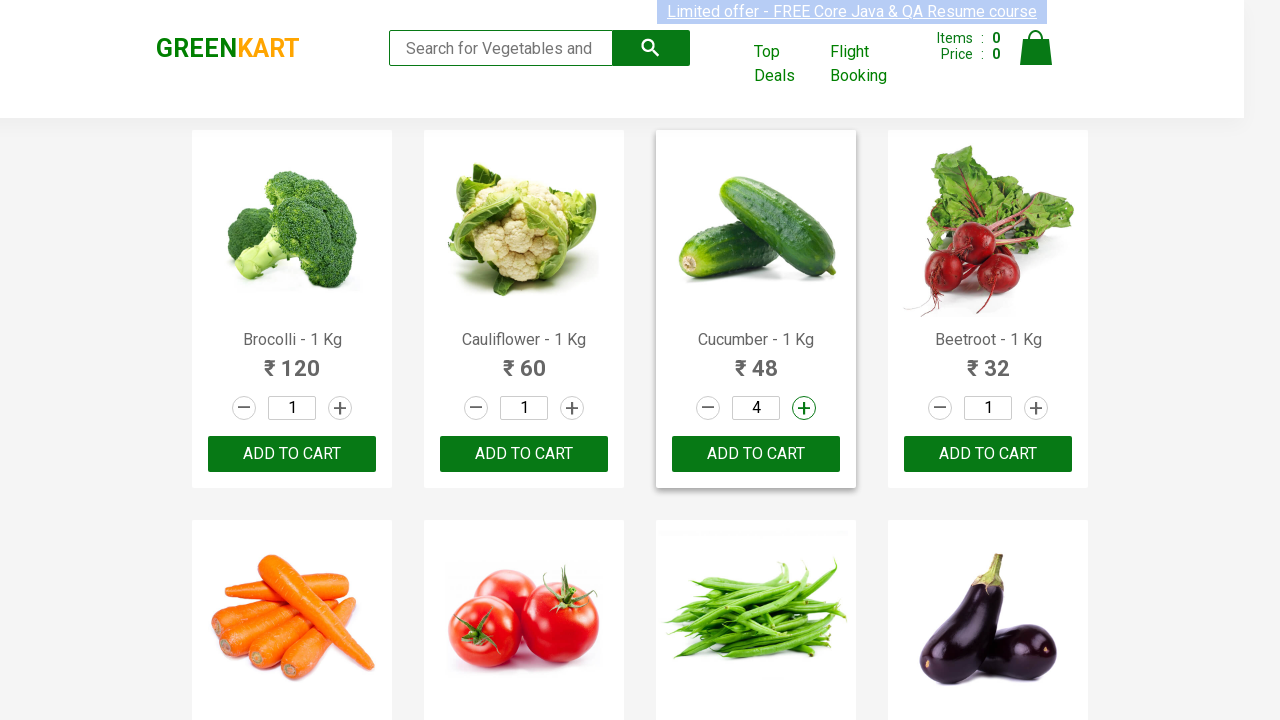

Clicked cucumber increment button (iteration 4/20) at (804, 408) on //h4[text()="Cucumber - 1 Kg"]//parent::div/div[2]/a[2]
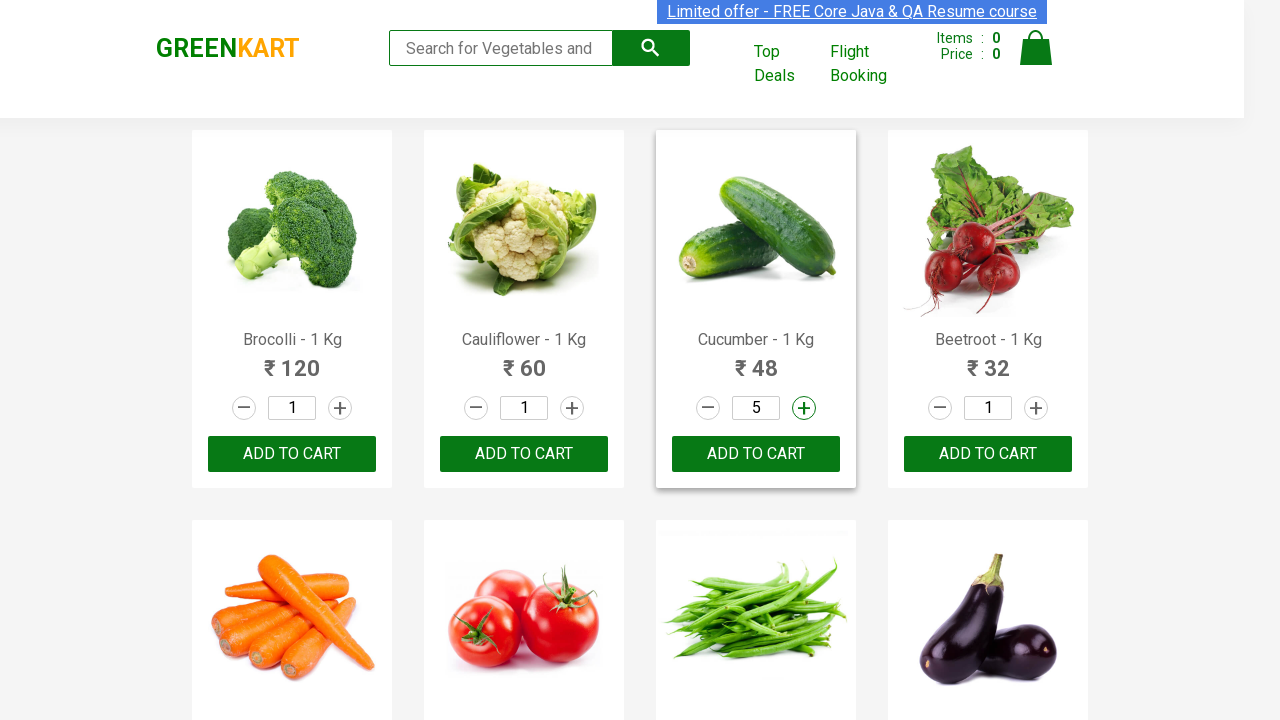

Clicked cucumber increment button (iteration 5/20) at (804, 408) on //h4[text()="Cucumber - 1 Kg"]//parent::div/div[2]/a[2]
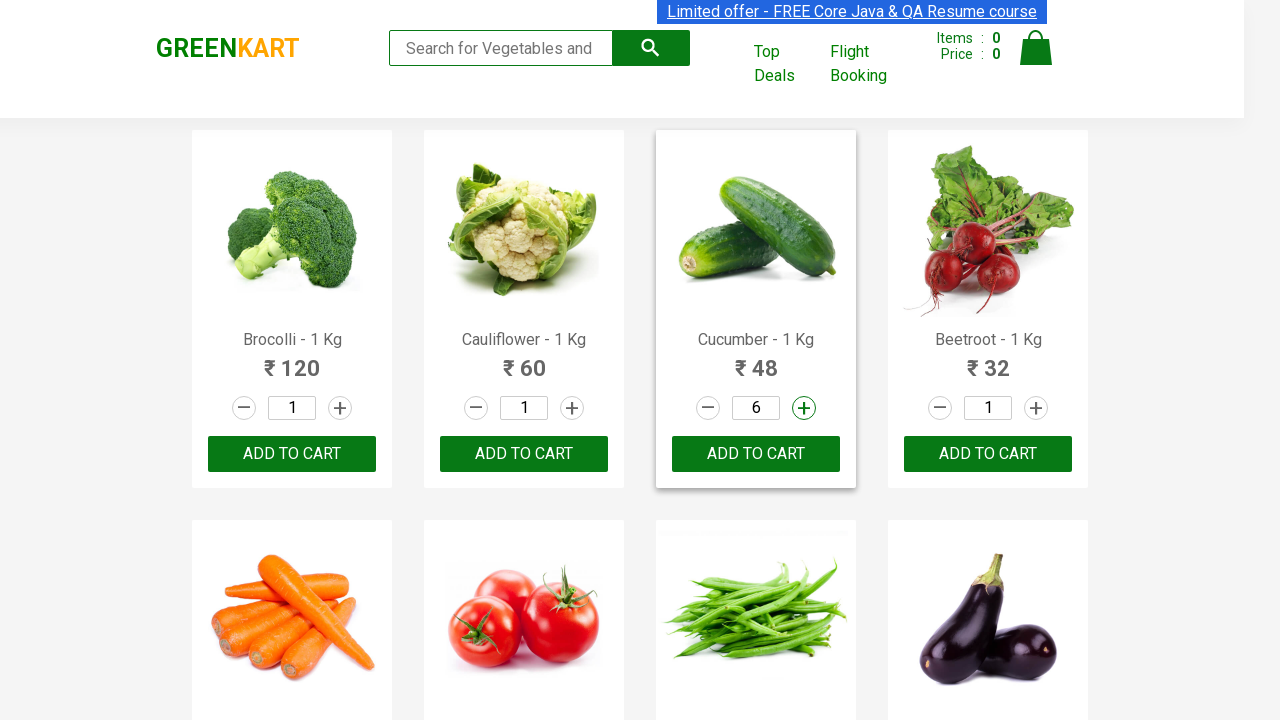

Clicked cucumber increment button (iteration 6/20) at (804, 408) on //h4[text()="Cucumber - 1 Kg"]//parent::div/div[2]/a[2]
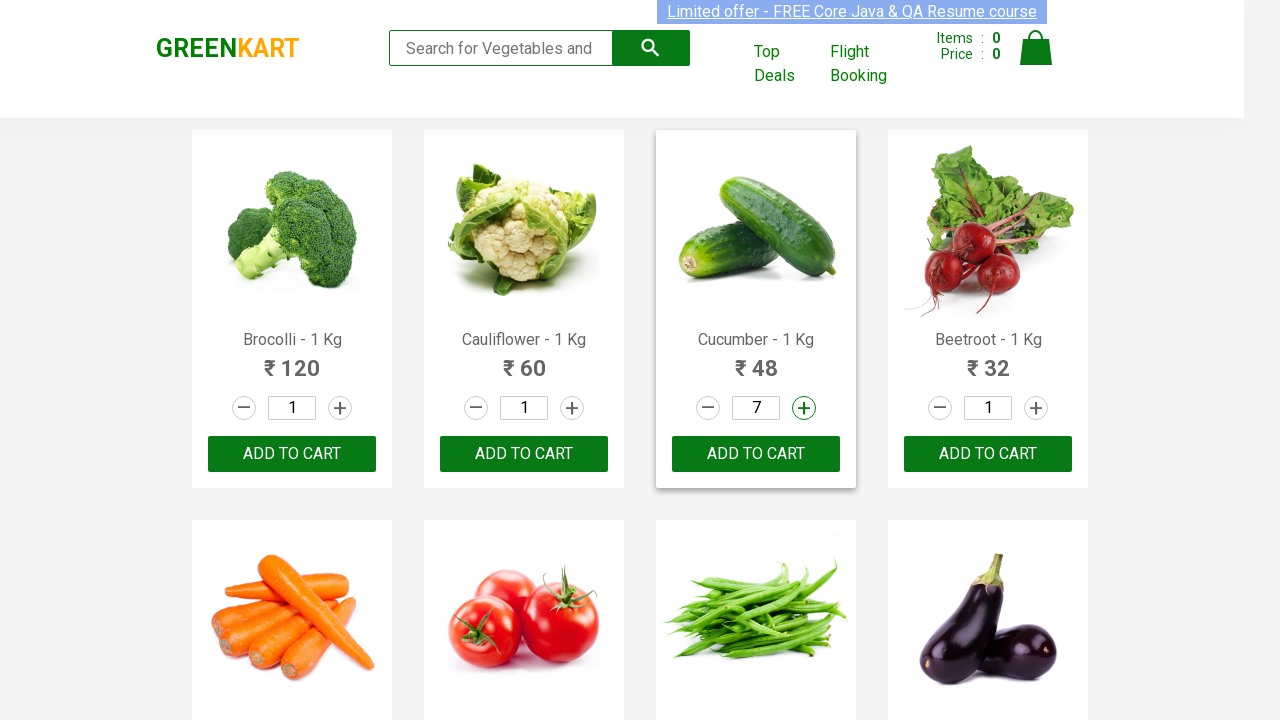

Clicked cucumber increment button (iteration 7/20) at (804, 408) on //h4[text()="Cucumber - 1 Kg"]//parent::div/div[2]/a[2]
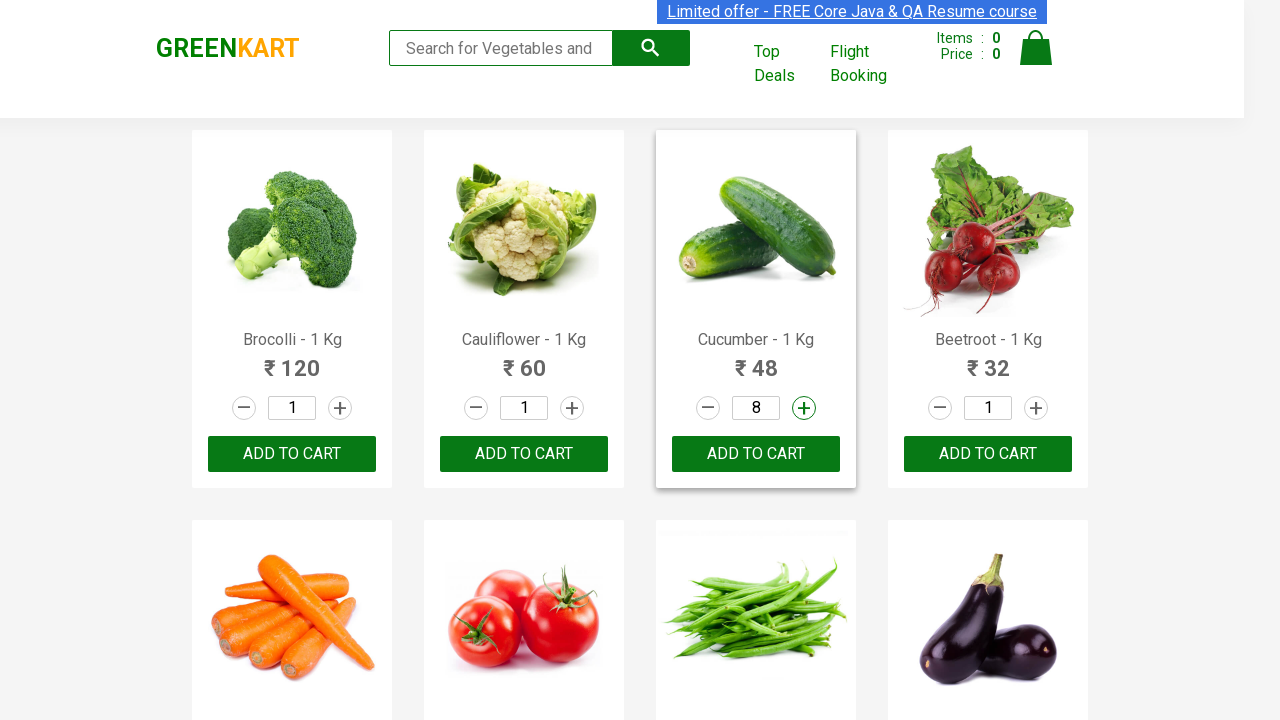

Clicked cucumber increment button (iteration 8/20) at (804, 408) on //h4[text()="Cucumber - 1 Kg"]//parent::div/div[2]/a[2]
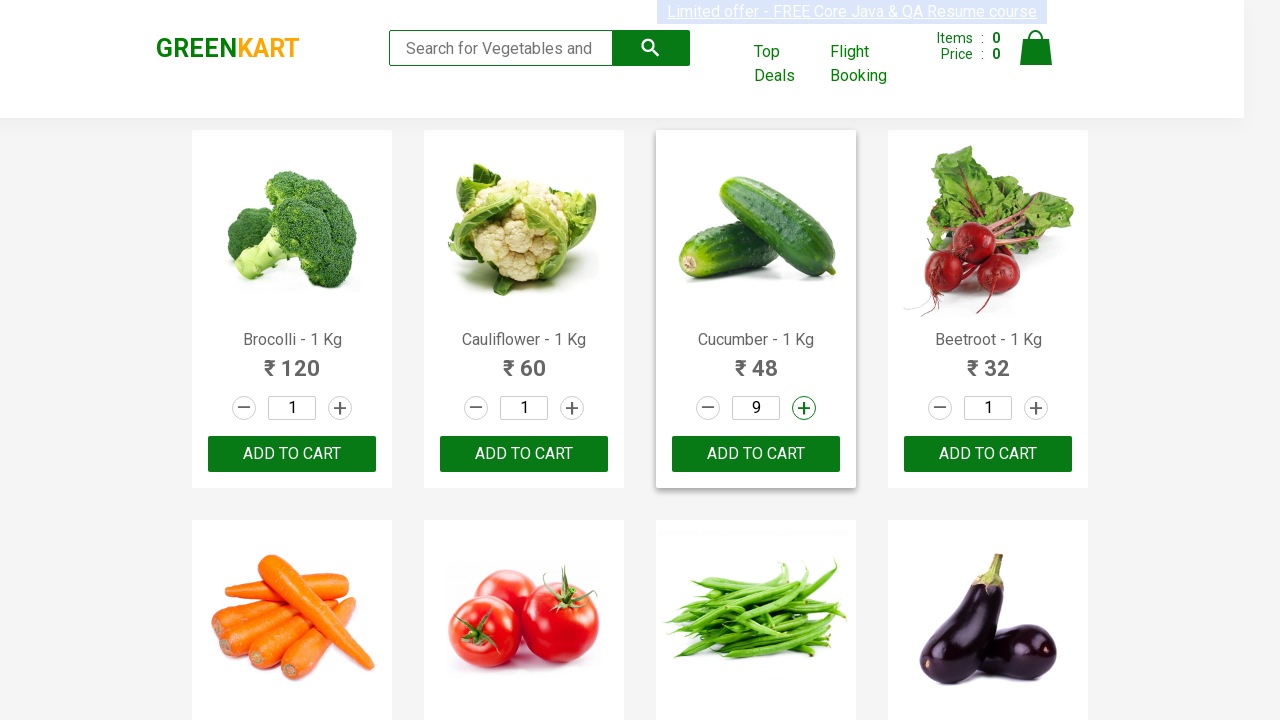

Clicked cucumber increment button (iteration 9/20) at (804, 408) on //h4[text()="Cucumber - 1 Kg"]//parent::div/div[2]/a[2]
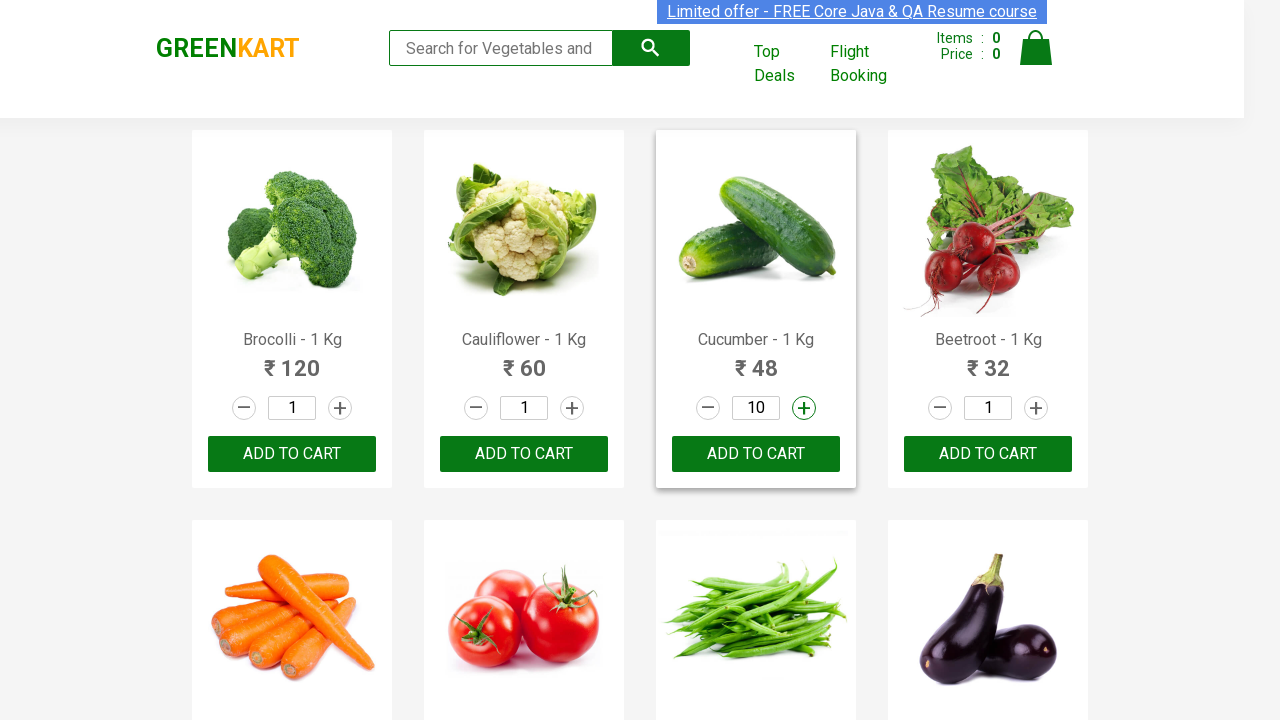

Clicked cucumber increment button (iteration 10/20) at (804, 408) on //h4[text()="Cucumber - 1 Kg"]//parent::div/div[2]/a[2]
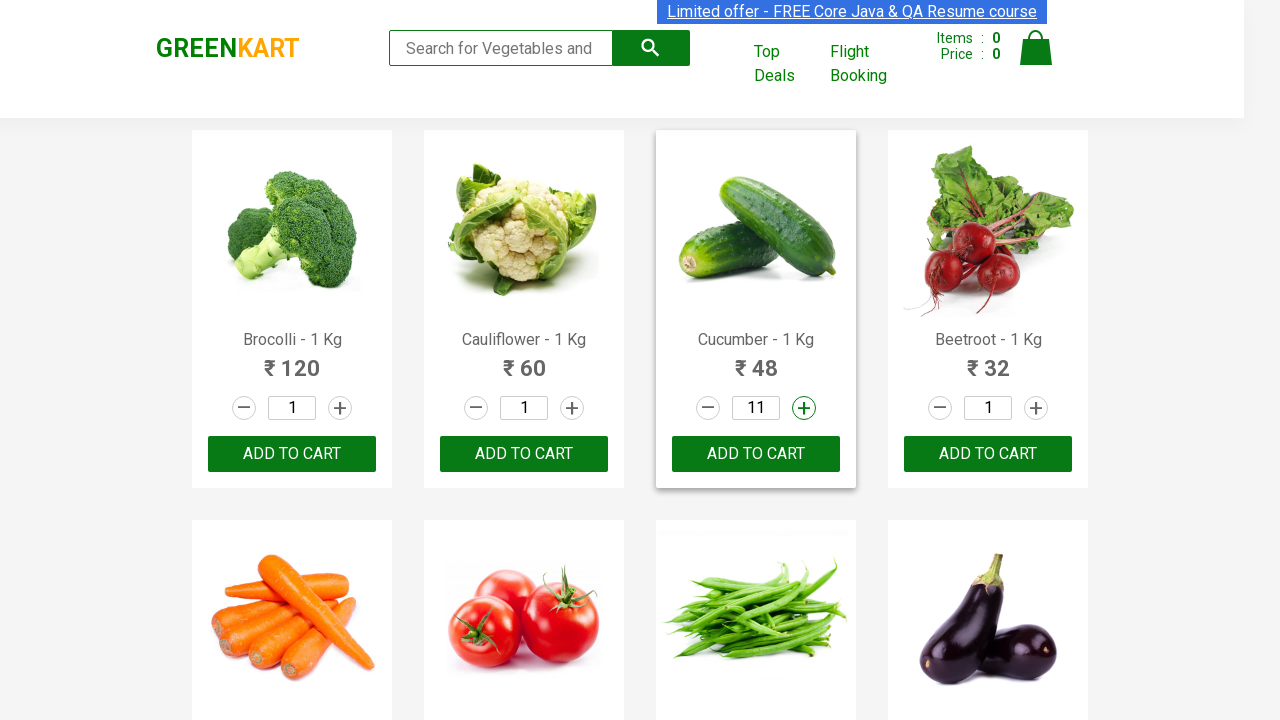

Clicked cucumber increment button (iteration 11/20) at (804, 408) on //h4[text()="Cucumber - 1 Kg"]//parent::div/div[2]/a[2]
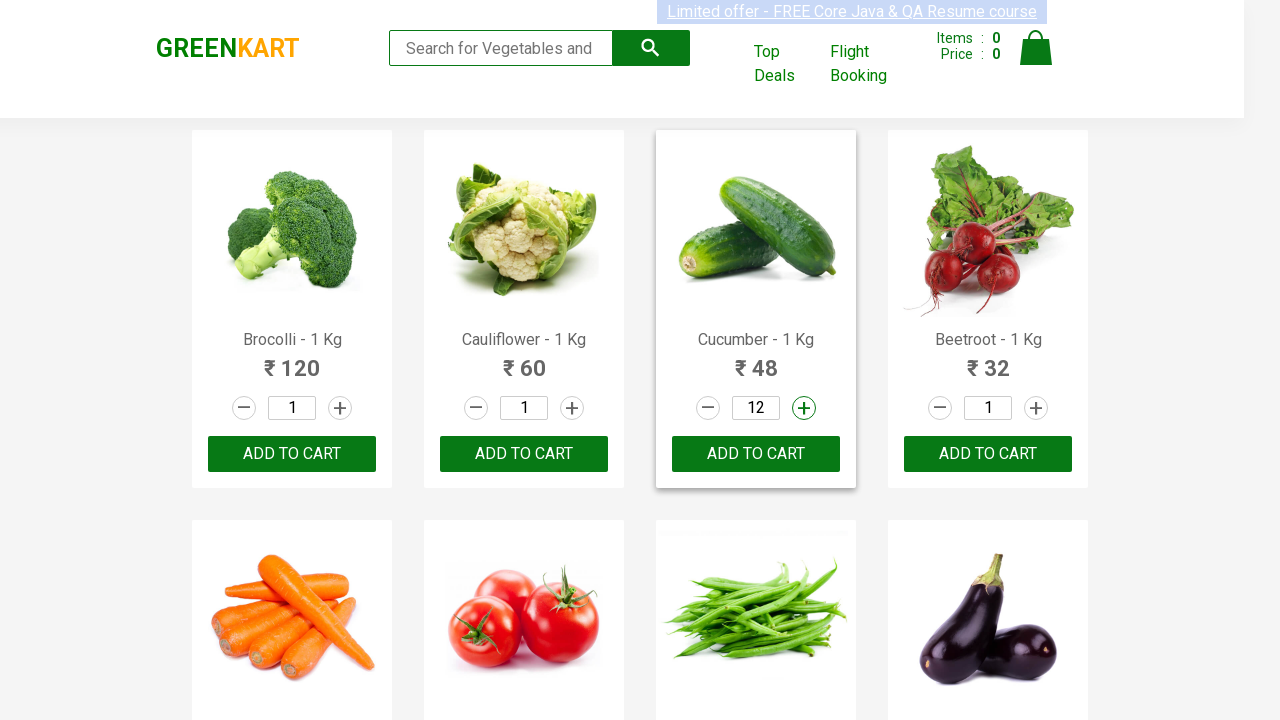

Clicked cucumber increment button (iteration 12/20) at (804, 408) on //h4[text()="Cucumber - 1 Kg"]//parent::div/div[2]/a[2]
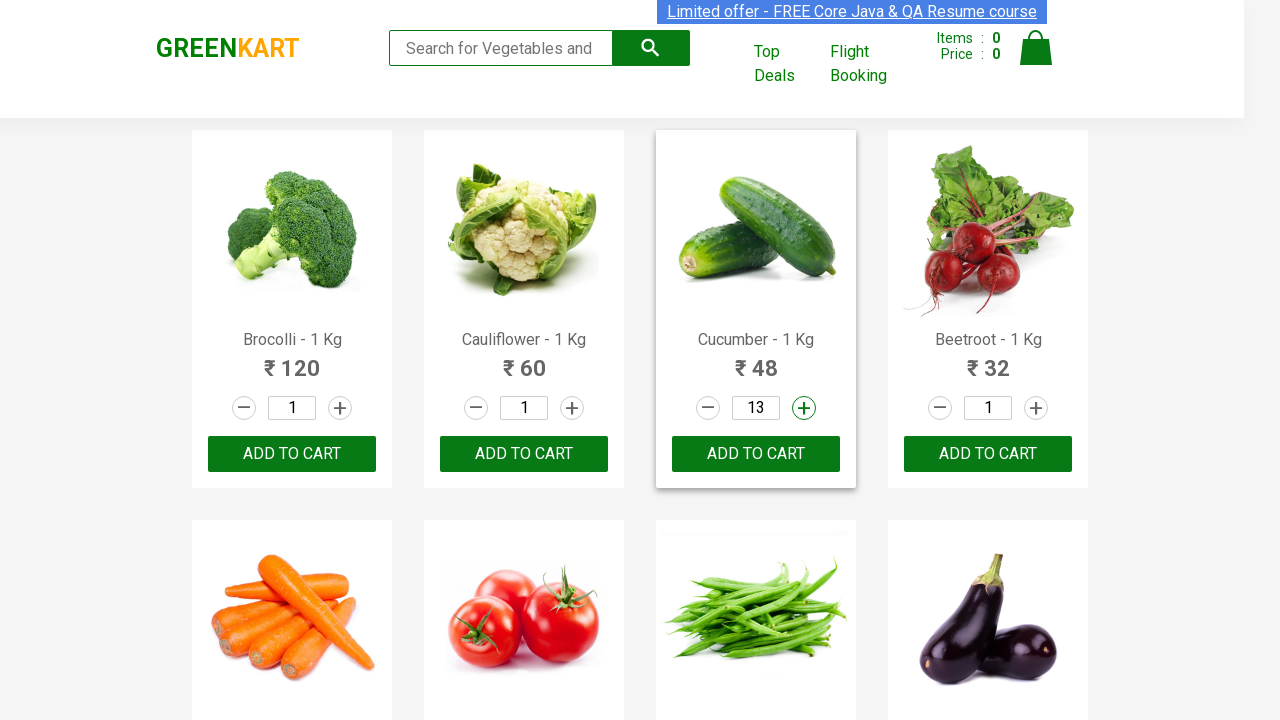

Clicked cucumber increment button (iteration 13/20) at (804, 408) on //h4[text()="Cucumber - 1 Kg"]//parent::div/div[2]/a[2]
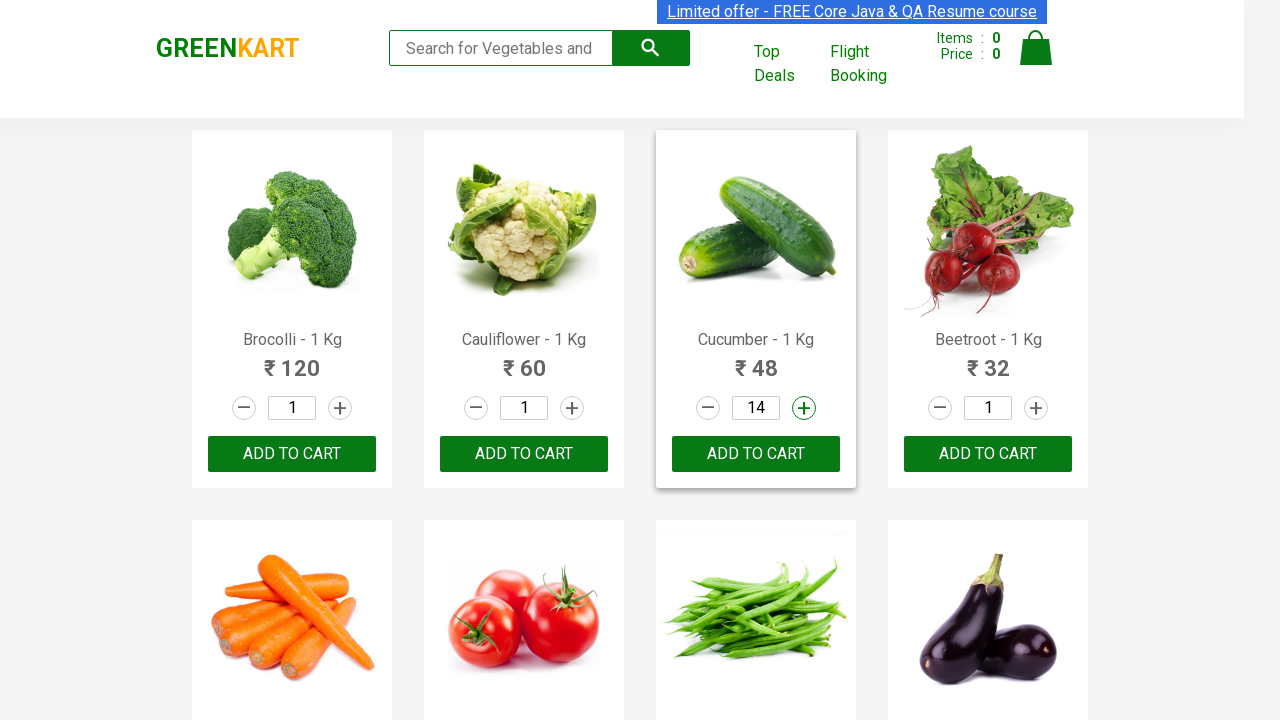

Clicked cucumber increment button (iteration 14/20) at (804, 408) on //h4[text()="Cucumber - 1 Kg"]//parent::div/div[2]/a[2]
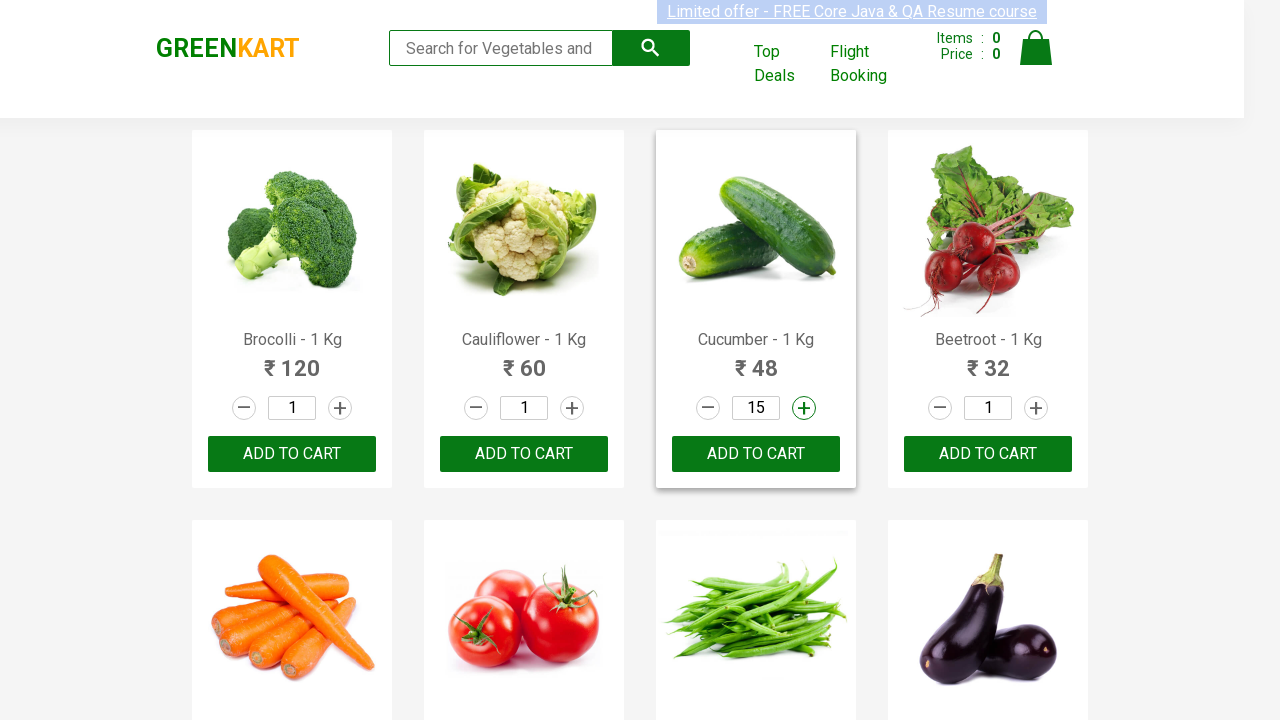

Clicked cucumber increment button (iteration 15/20) at (804, 408) on //h4[text()="Cucumber - 1 Kg"]//parent::div/div[2]/a[2]
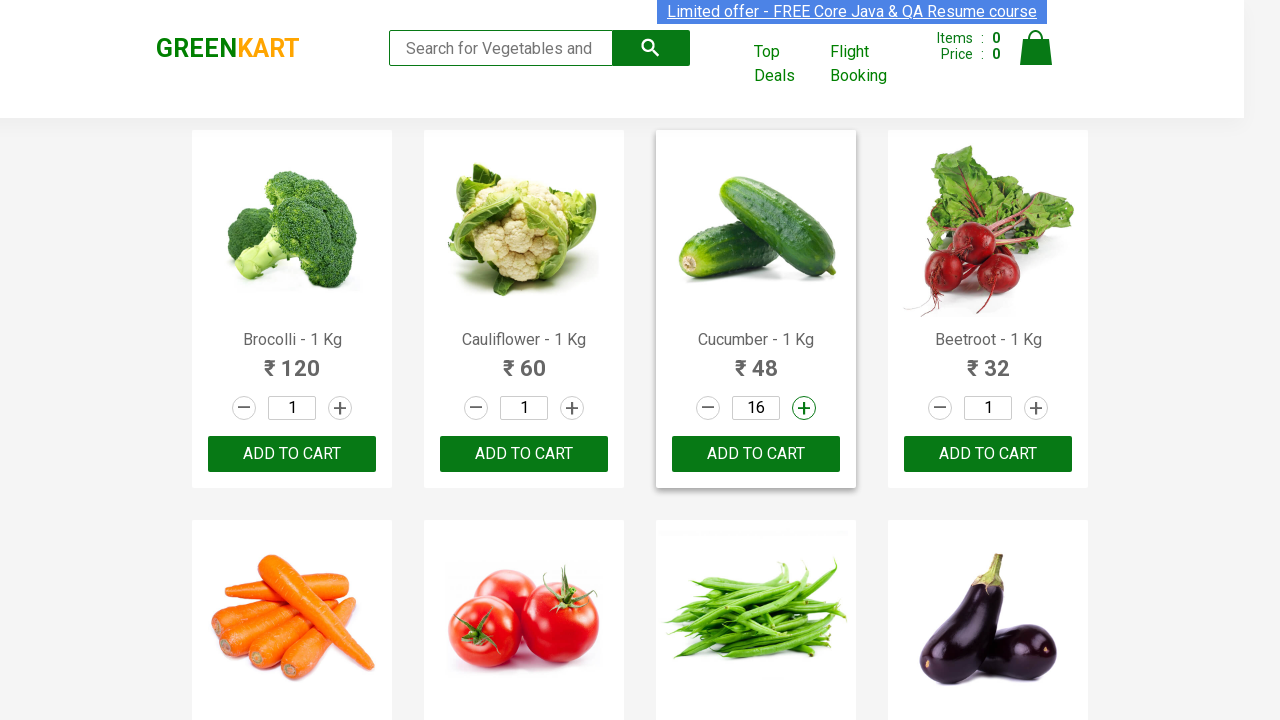

Clicked cucumber increment button (iteration 16/20) at (804, 408) on //h4[text()="Cucumber - 1 Kg"]//parent::div/div[2]/a[2]
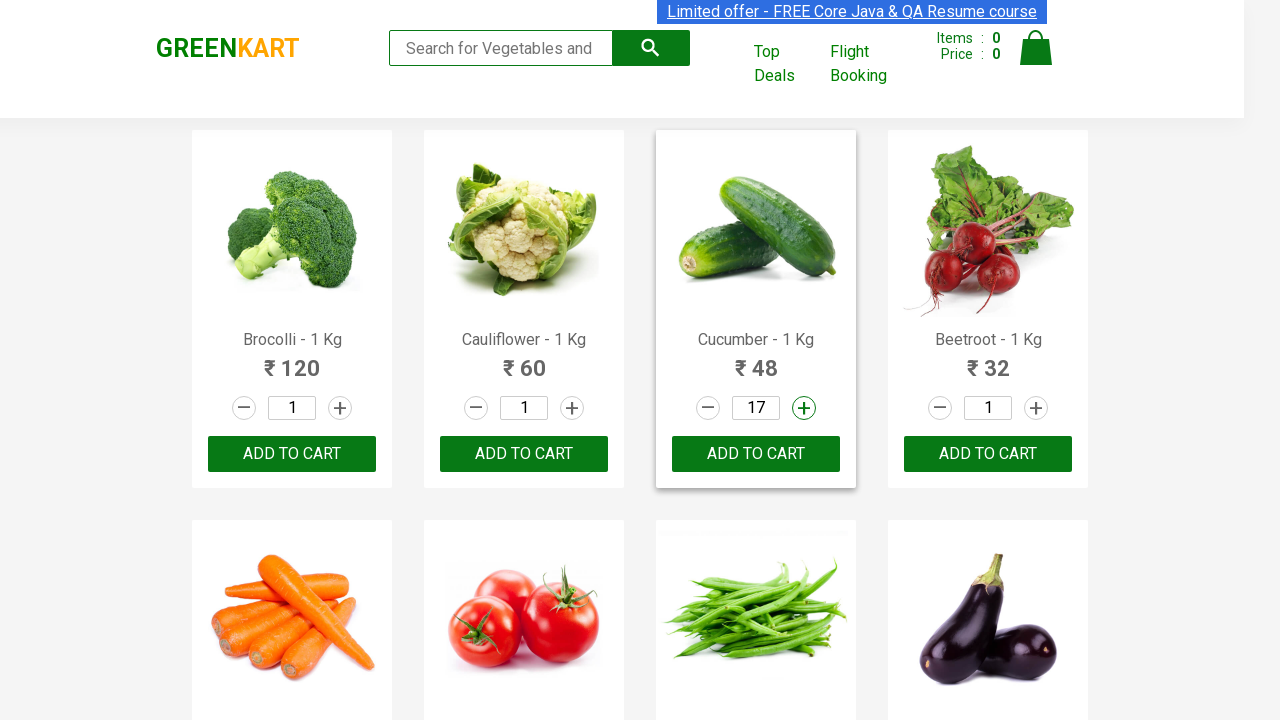

Clicked cucumber increment button (iteration 17/20) at (804, 408) on //h4[text()="Cucumber - 1 Kg"]//parent::div/div[2]/a[2]
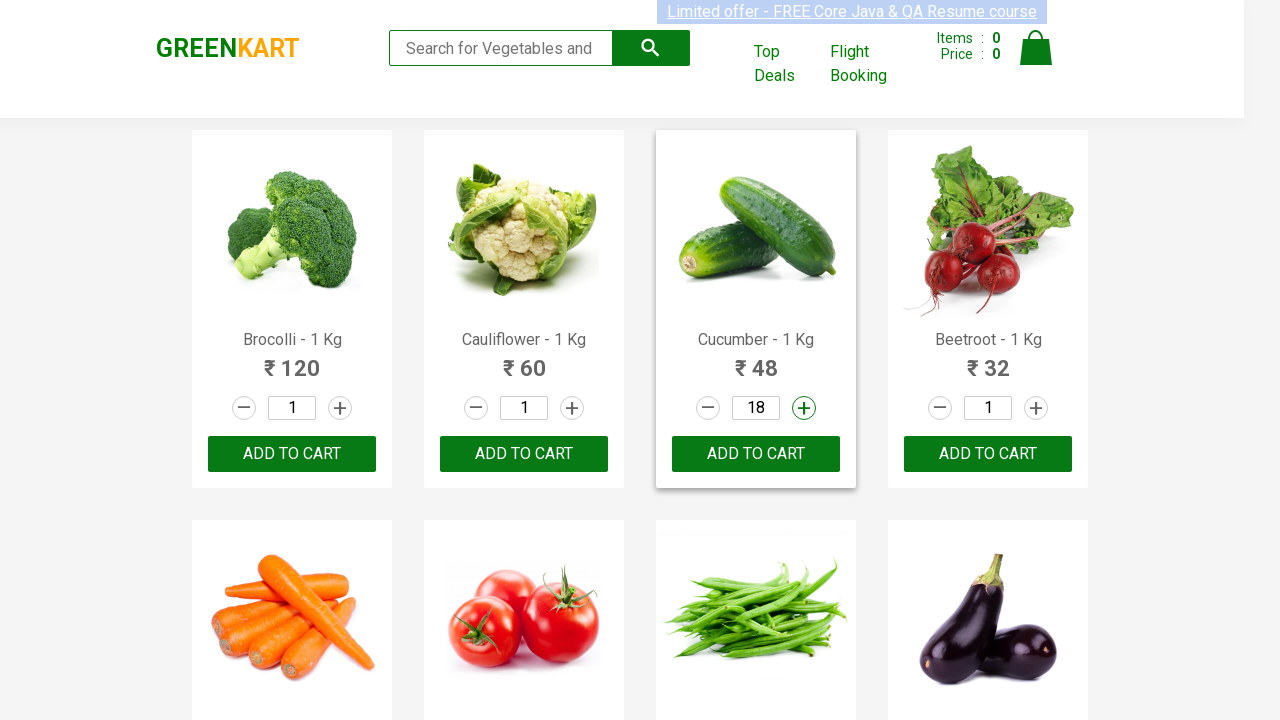

Clicked cucumber increment button (iteration 18/20) at (804, 408) on //h4[text()="Cucumber - 1 Kg"]//parent::div/div[2]/a[2]
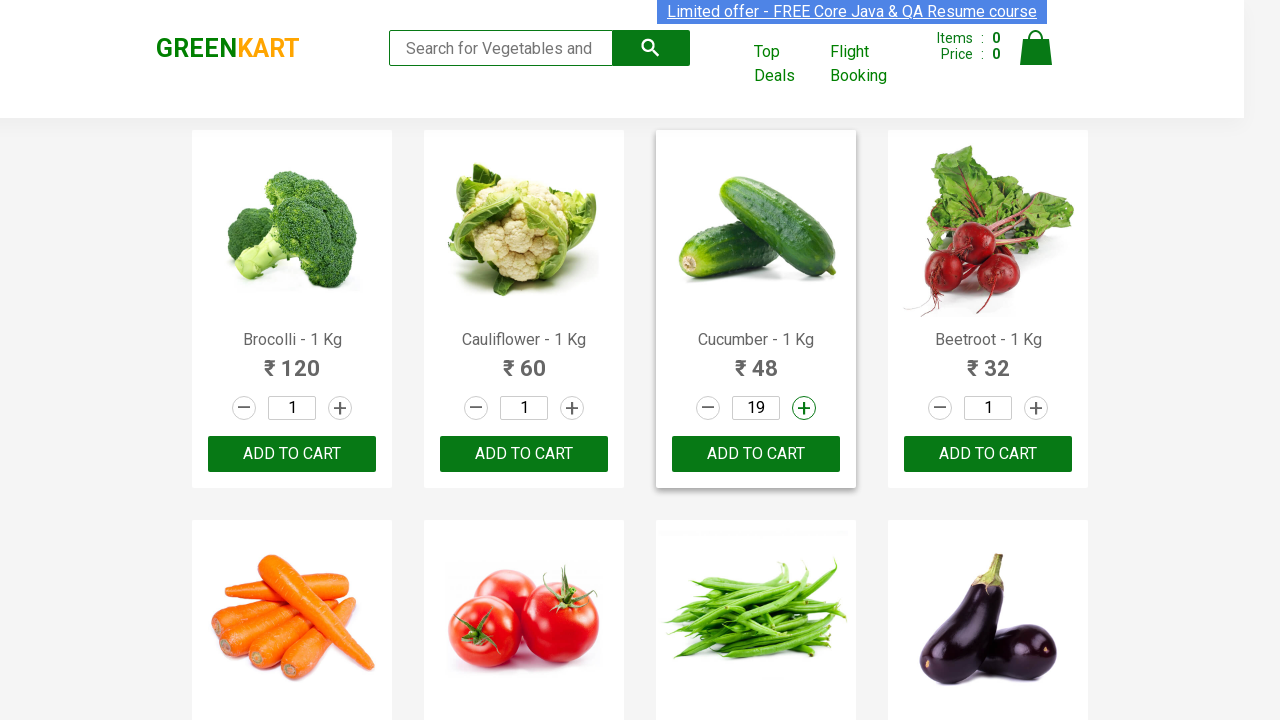

Clicked cucumber increment button (iteration 19/20) at (804, 408) on //h4[text()="Cucumber - 1 Kg"]//parent::div/div[2]/a[2]
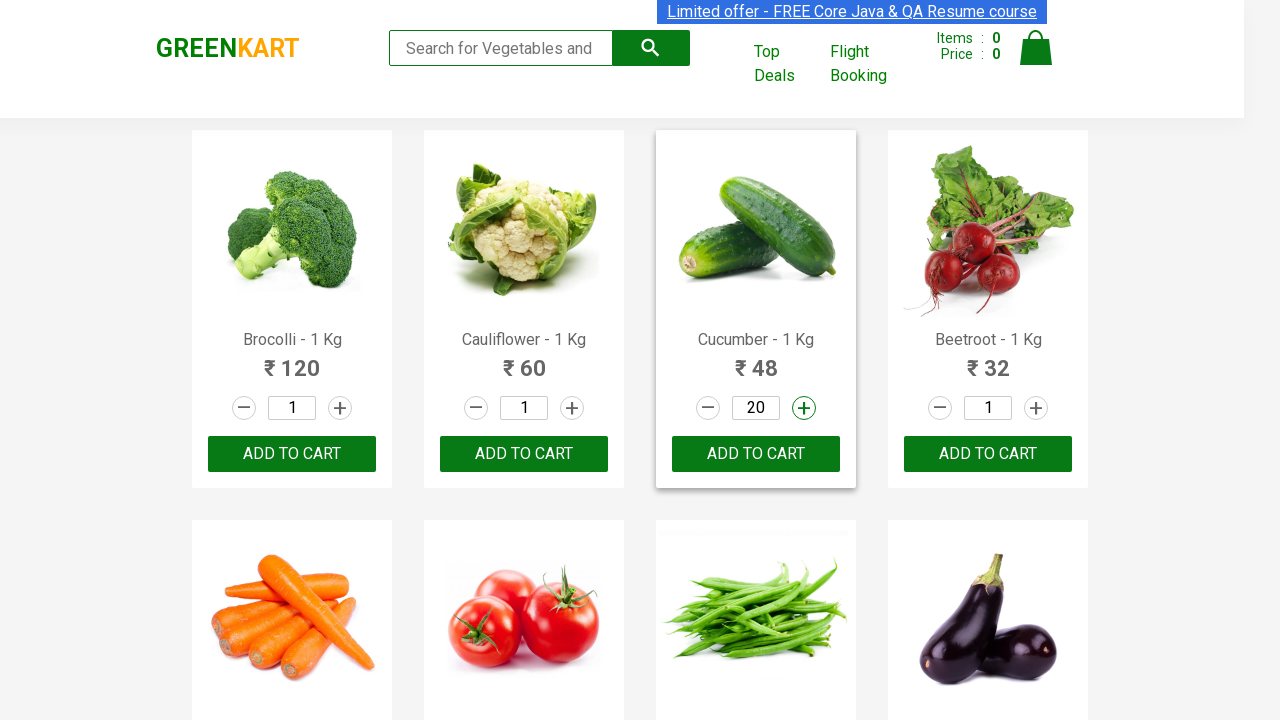

Clicked cucumber increment button (iteration 20/20) at (804, 408) on //h4[text()="Cucumber - 1 Kg"]//parent::div/div[2]/a[2]
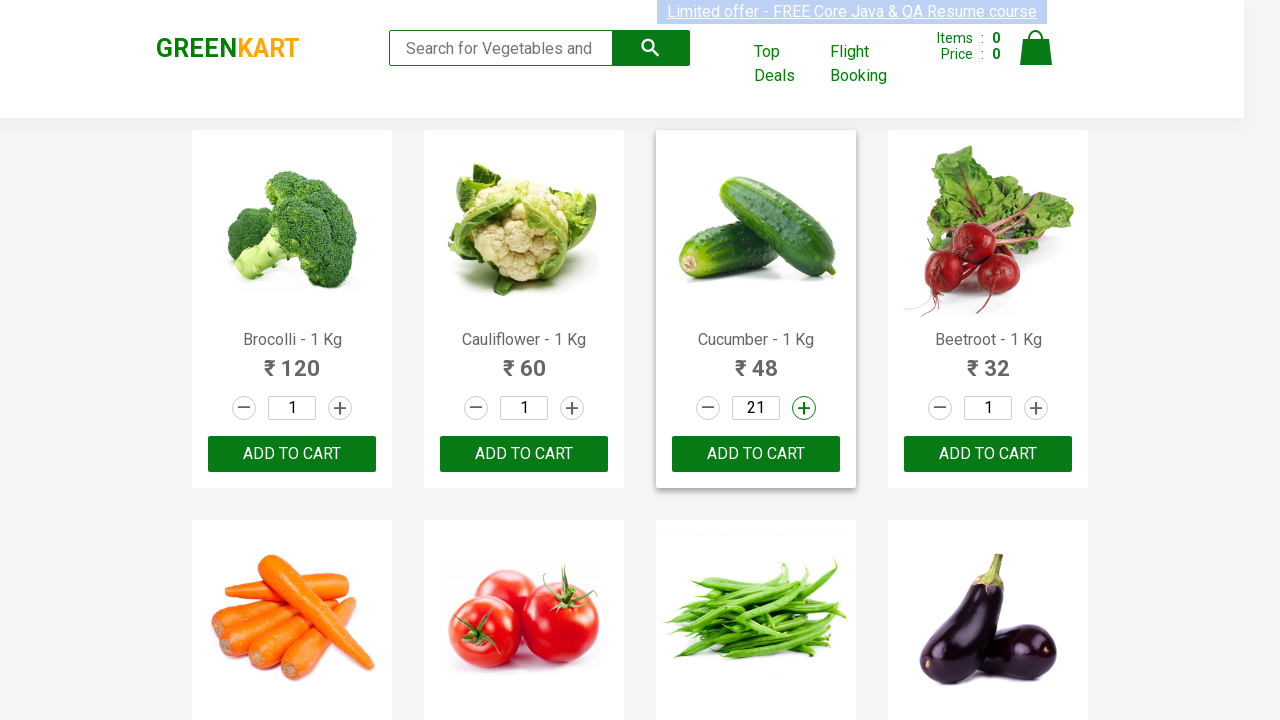

Added Cucumber - 1 Kg to cart at (756, 454) on xpath=//h4[text()="Cucumber - 1 Kg"]//parent::div/div[3]/child::button
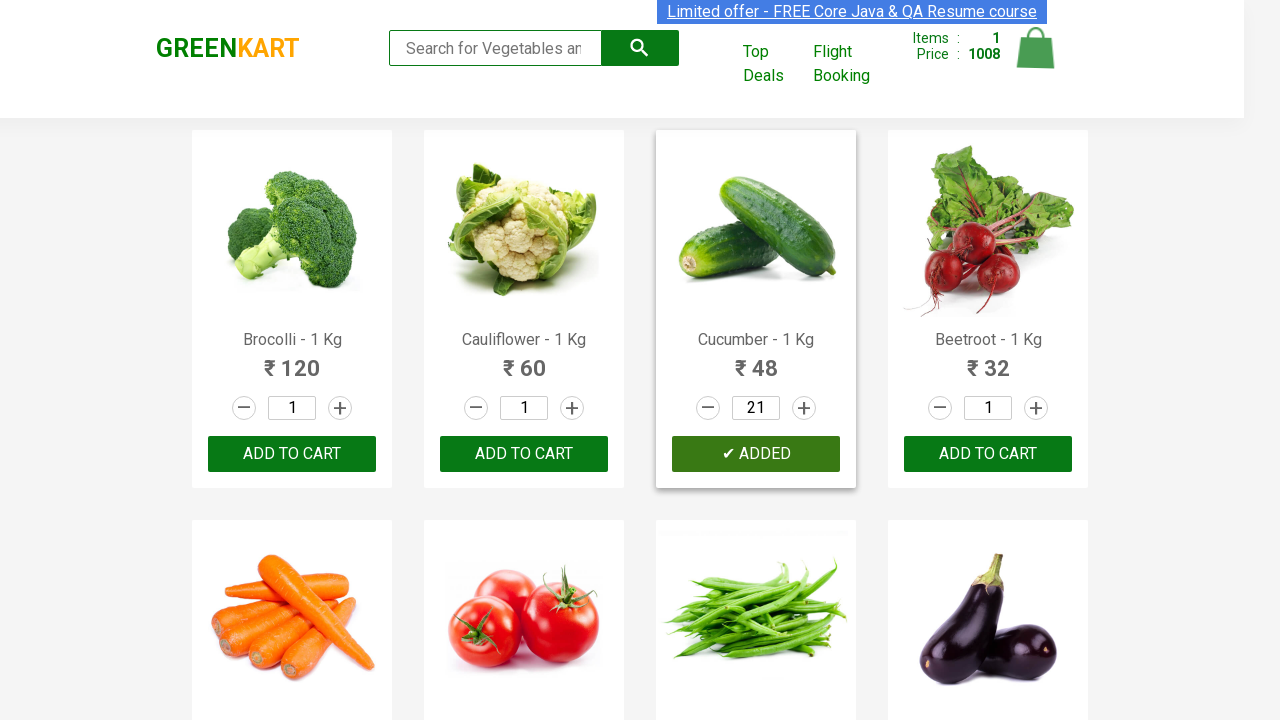

Added Walnuts - 1/4 Kg to cart at (524, 569) on xpath=//h4[text()="Walnuts - 1/4 Kg"]//parent::div/div[3]/button
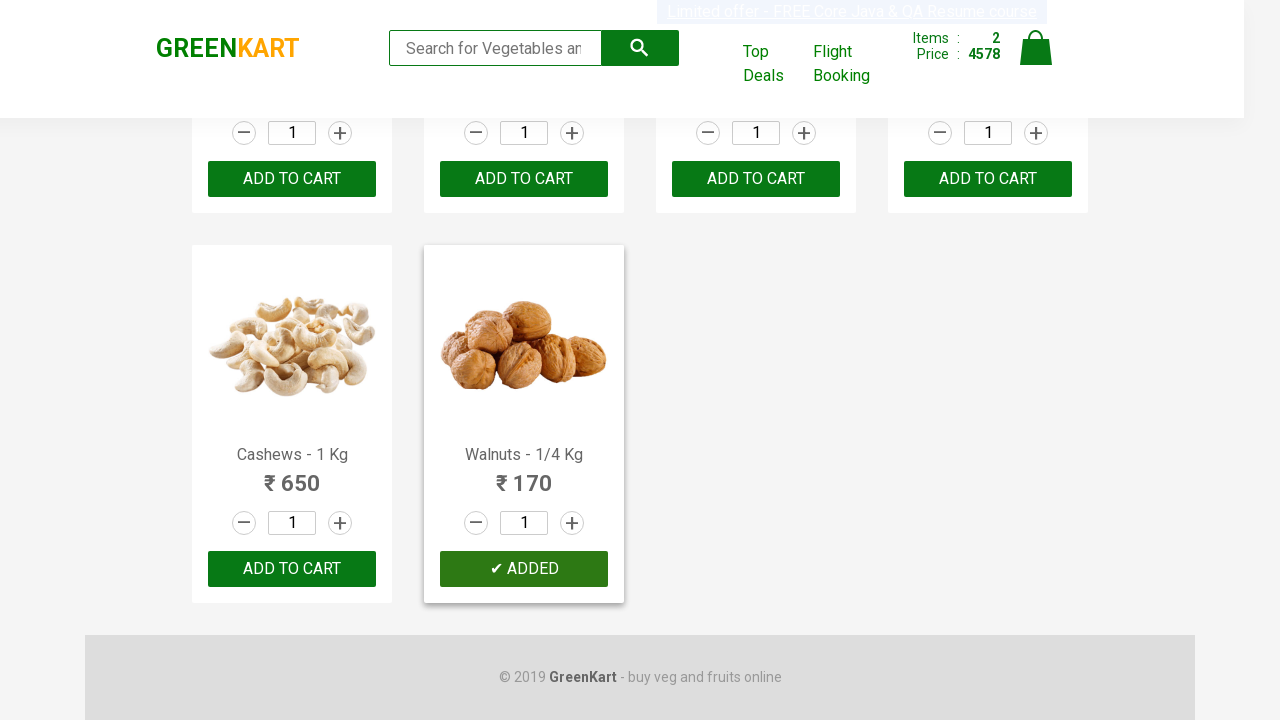

Clicked on cart icon at (1036, 48) on xpath=//a[@href="#"]/img[@alt="Cart"]
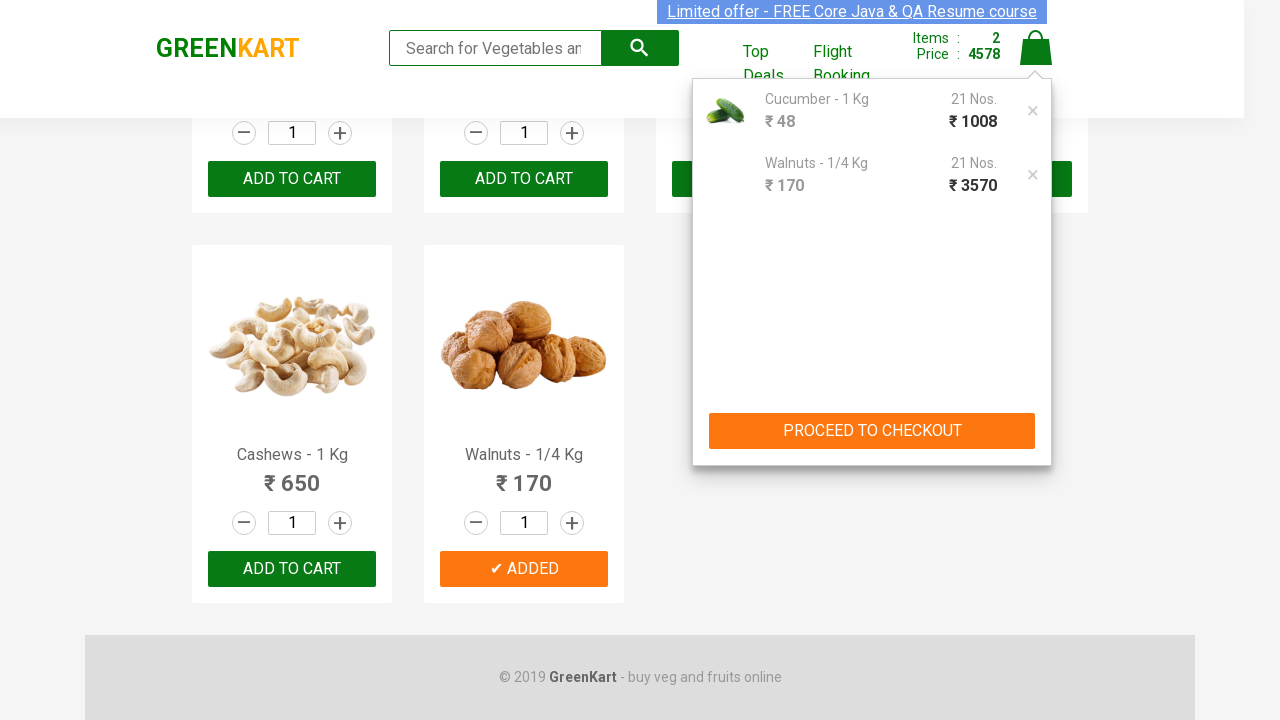

Clicked PROCEED TO CHECKOUT button at (872, 431) on xpath=//button[contains(text(),"PROCEED TO CHECKOUT")]
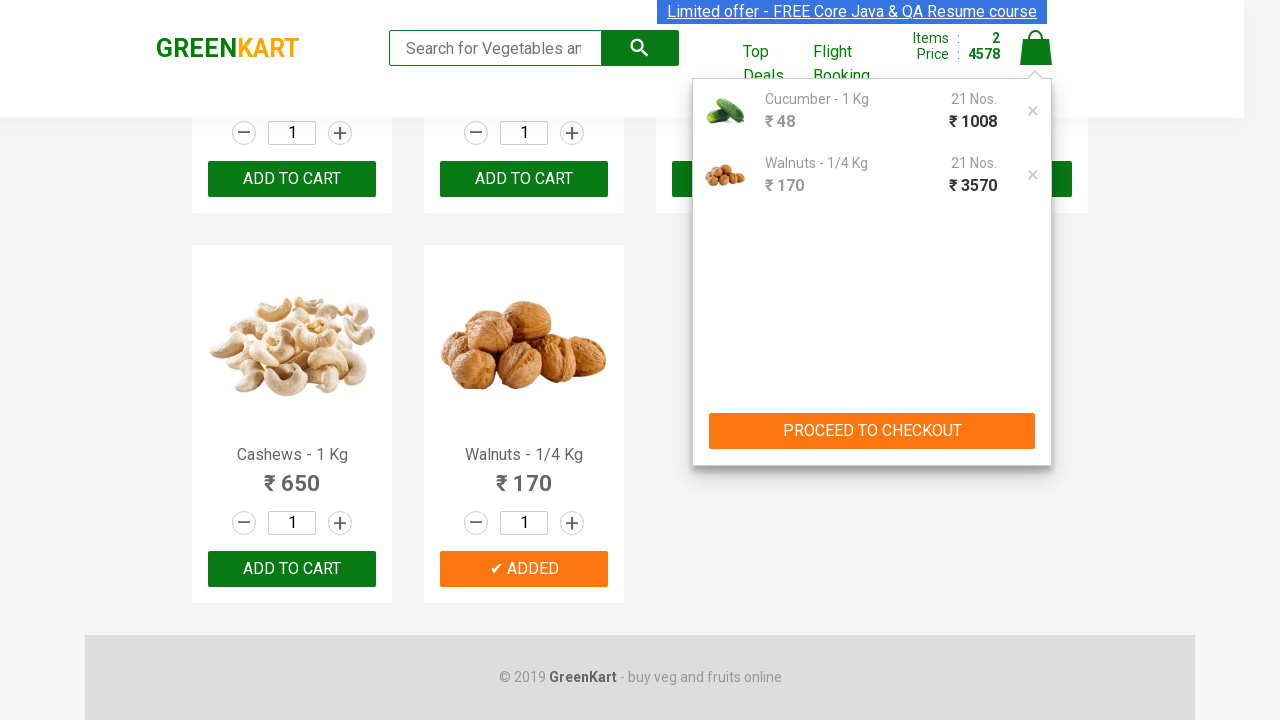

Clicked Place Order button at (1036, 491) on xpath=//button[text()="Place Order"]
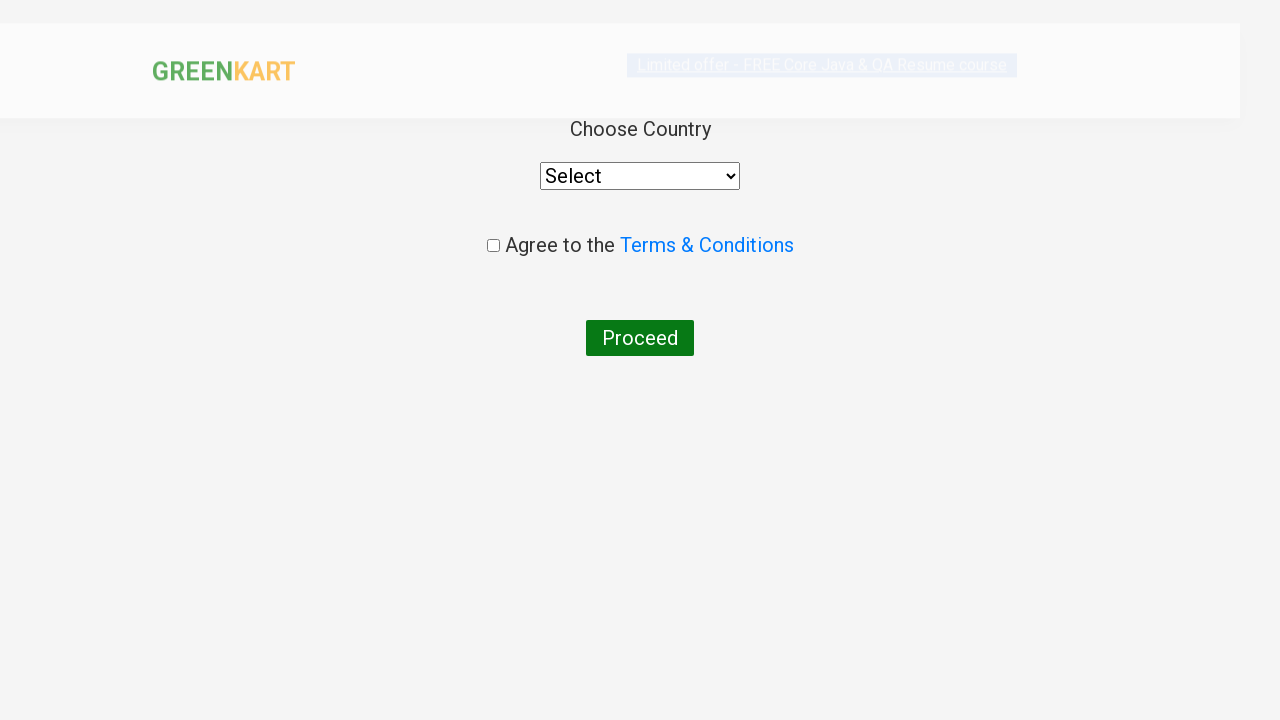

Selected India from country dropdown on //label[text()="Choose Country"]/parent::div/div/select
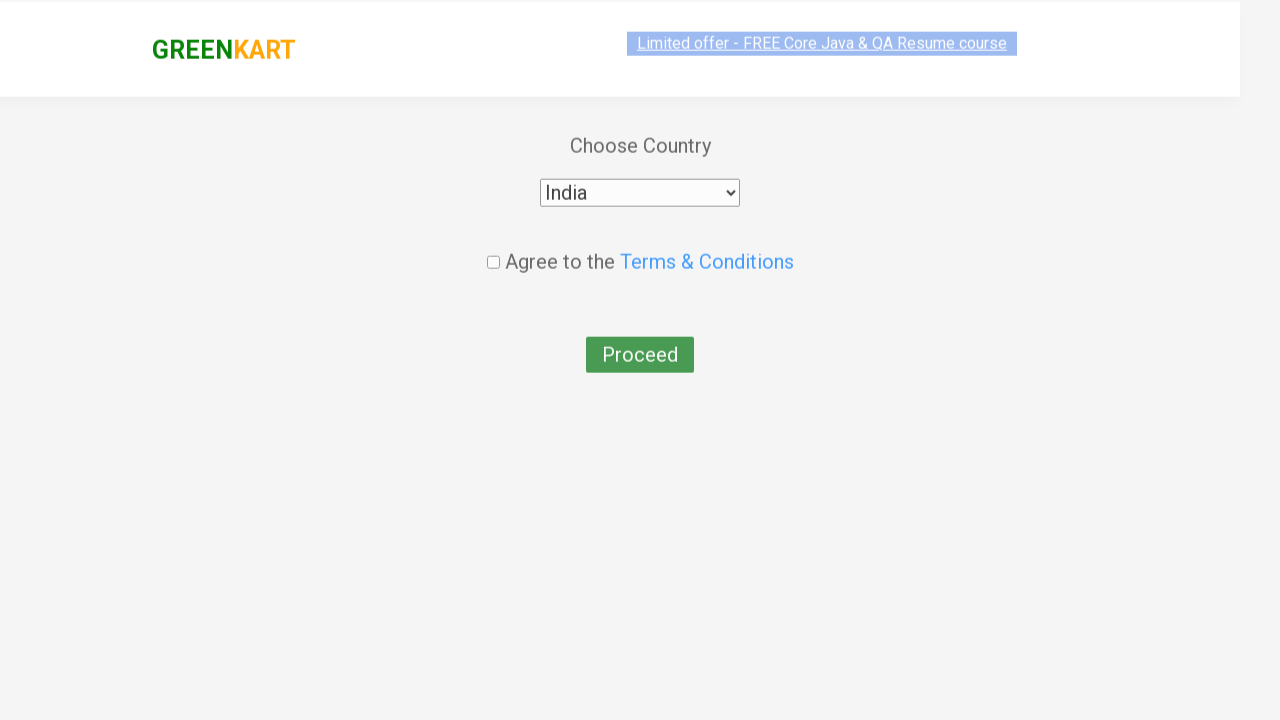

Checked agreement checkbox at (493, 246) on xpath=//input
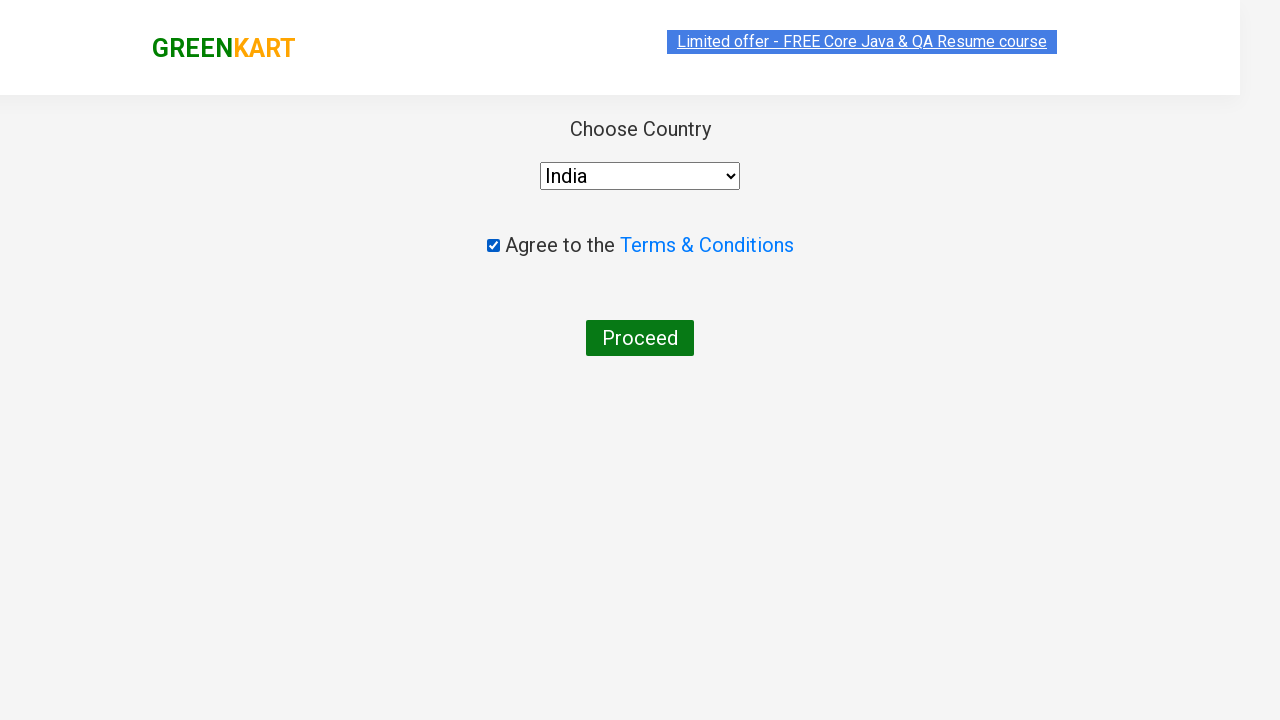

Clicked final button to complete order at (640, 338) on xpath=//button
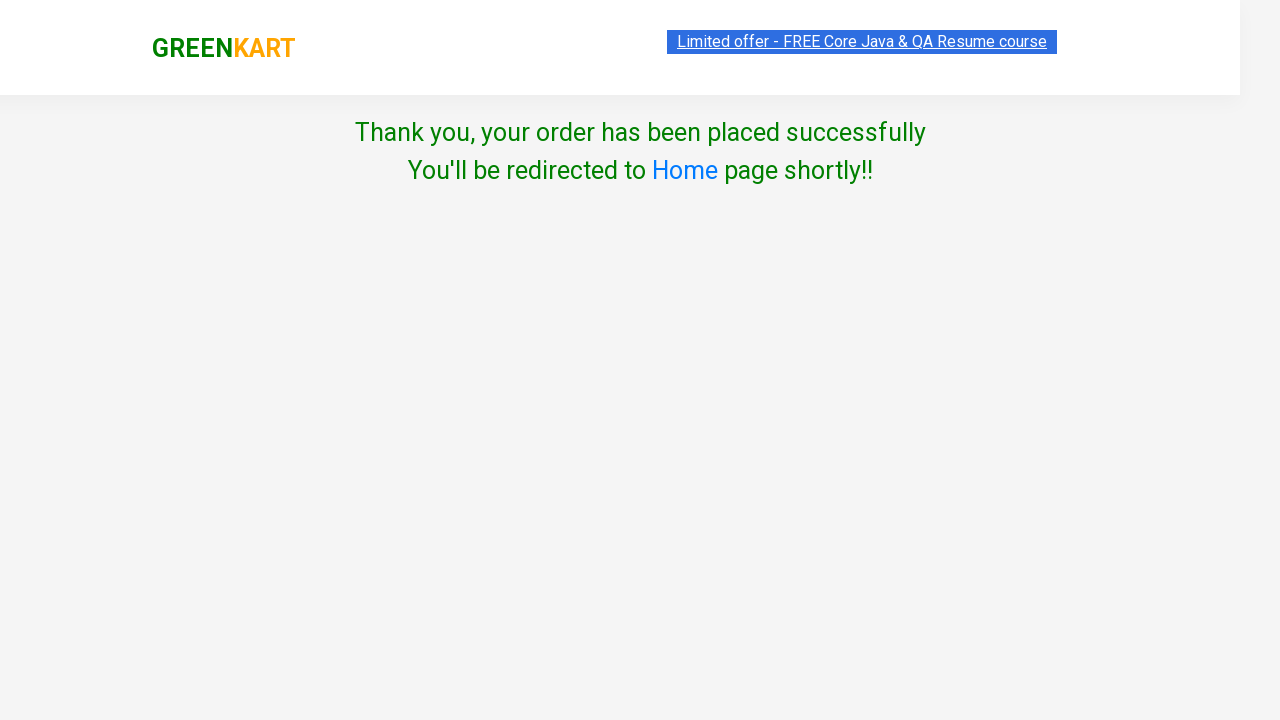

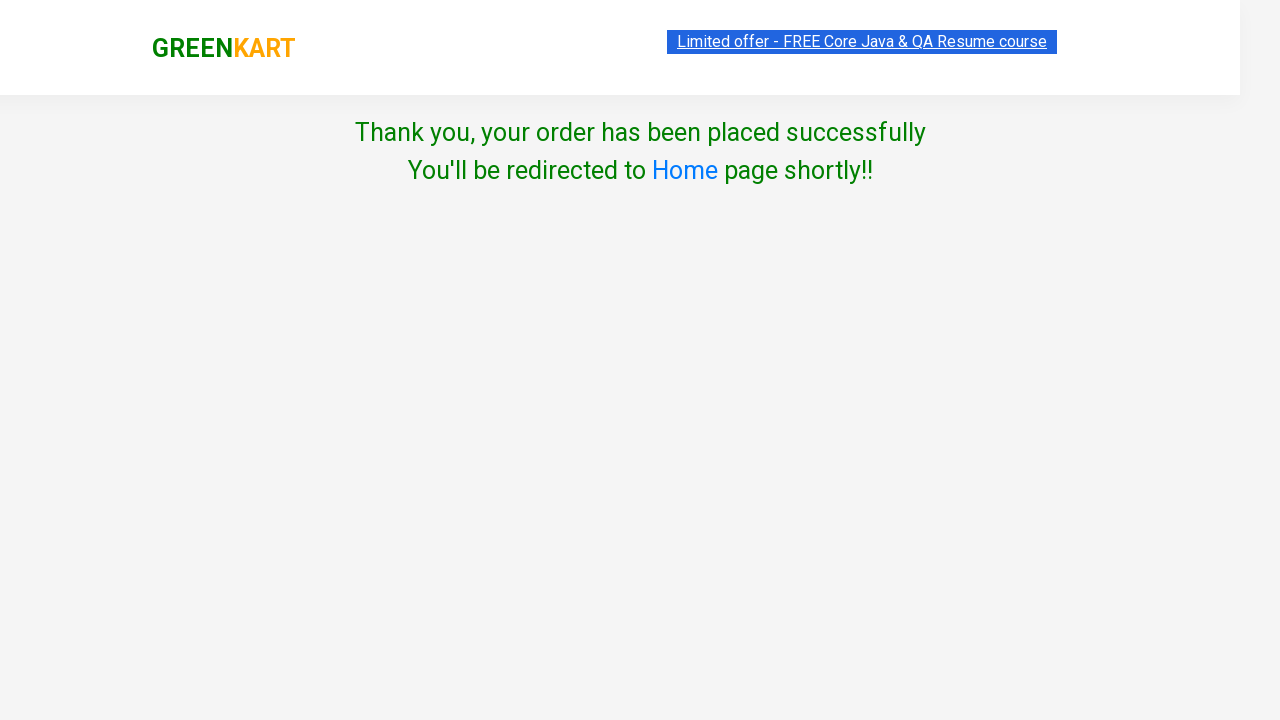